Tests adding a subcategory by clicking the add button, selecting a parent category from dropdown, and validating dropdown has 4 options

Starting URL: https://javabykiran.com/selenium/subcategories.html

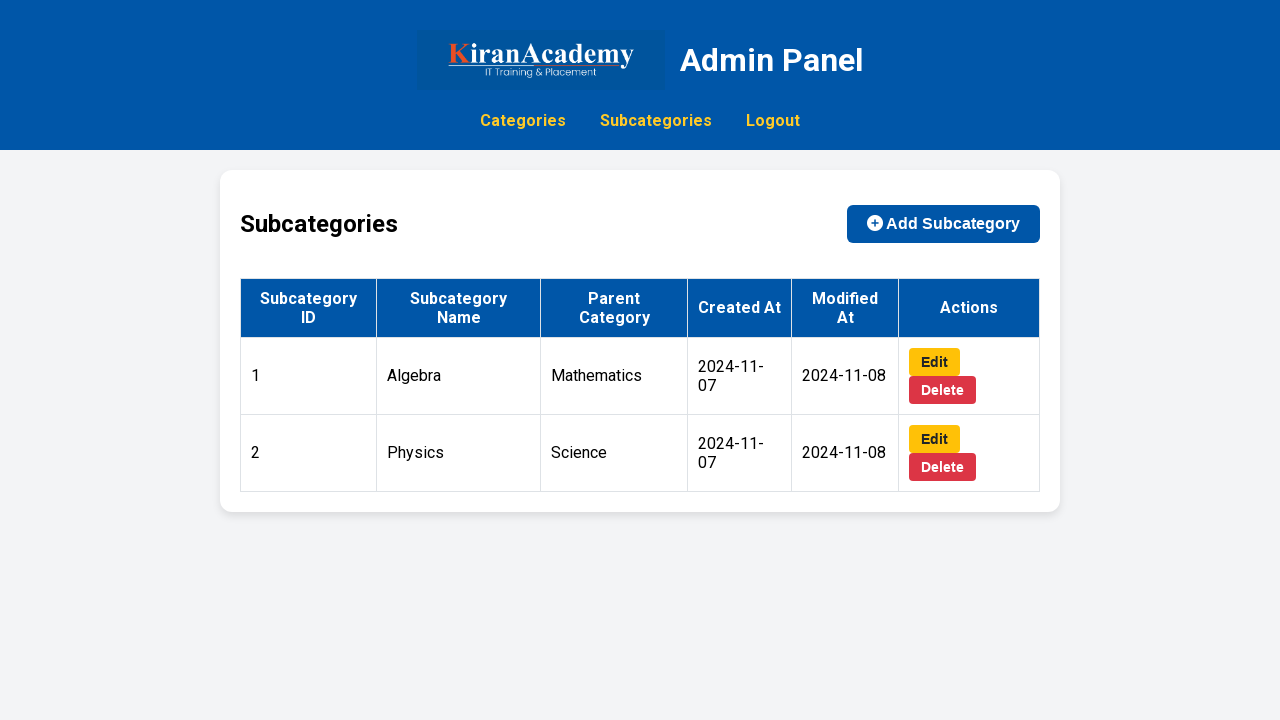

Clicked add subcategory button at (944, 224) on #add-subcategory
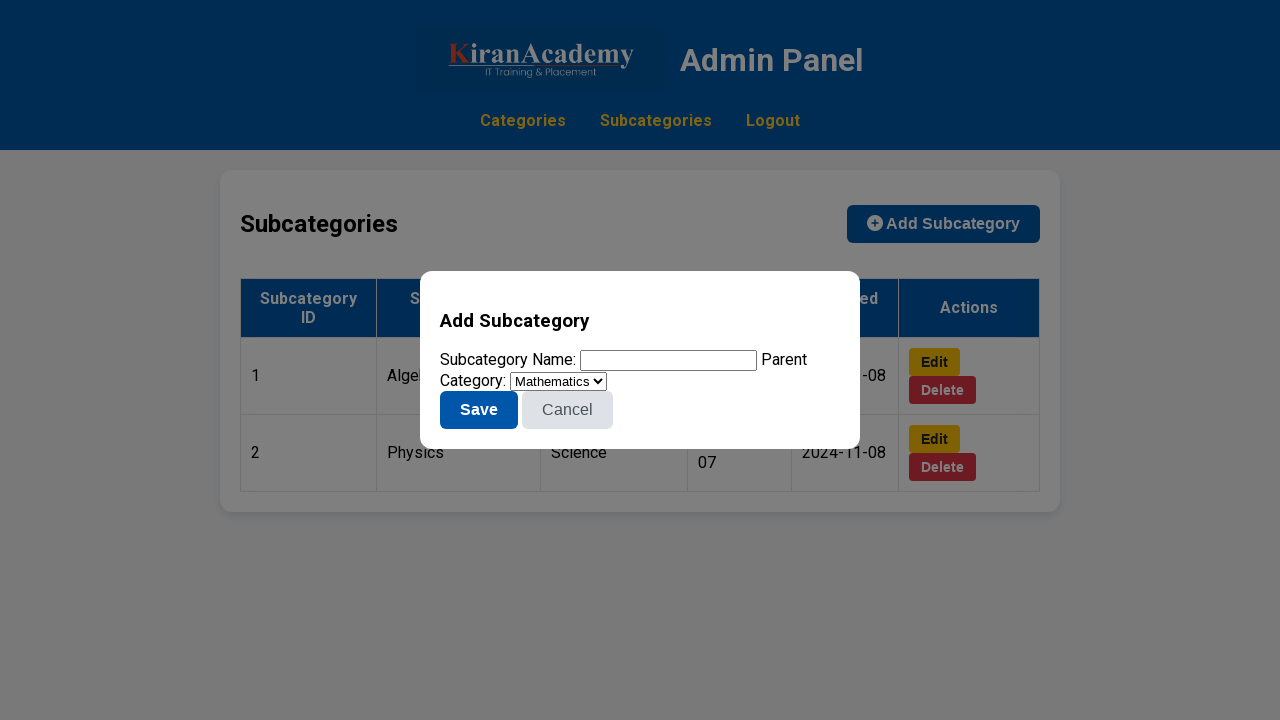

Selected 'Arts' from parent category dropdown on select[name='parentCategory']
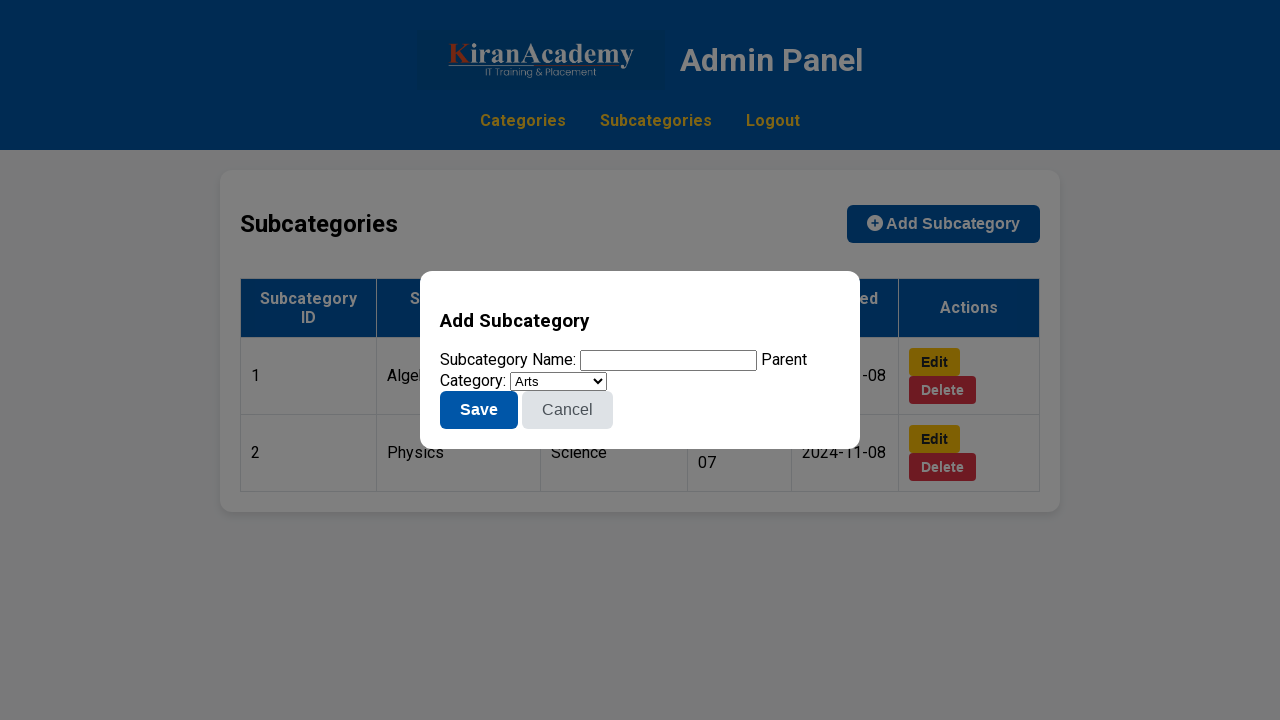

Retrieved all options from parent category dropdown
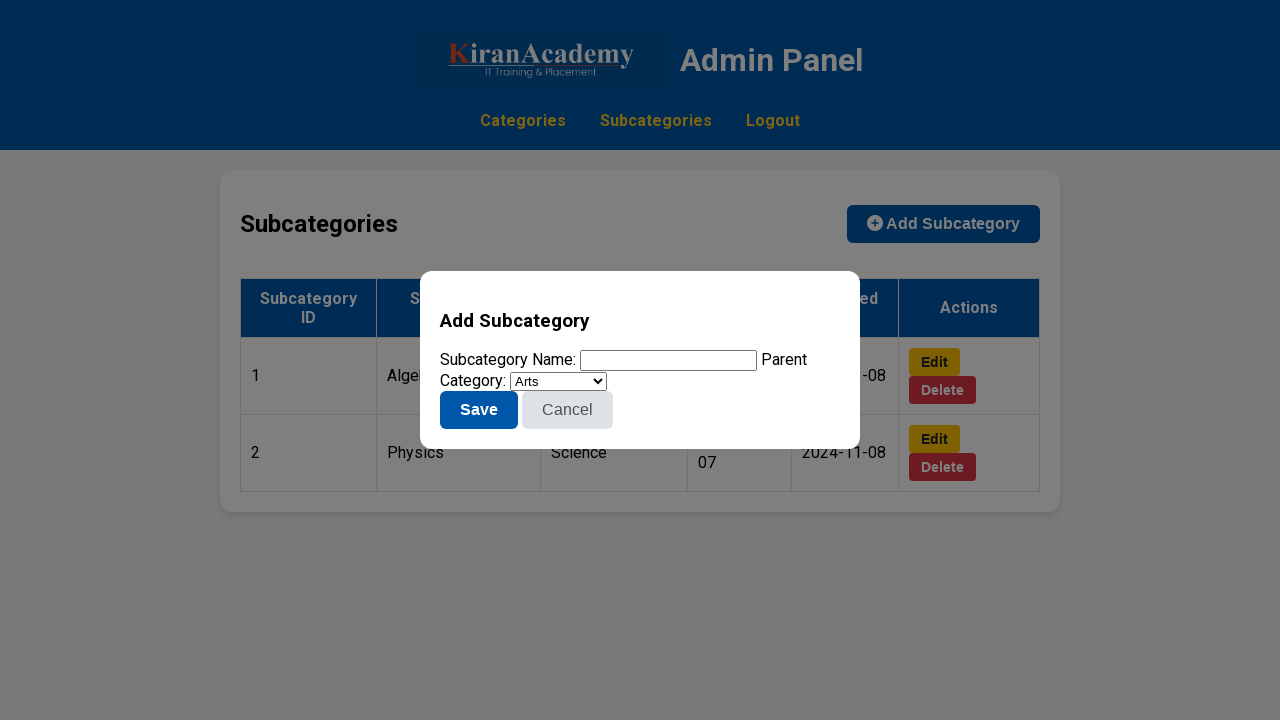

Validated parent category dropdown has 4 options
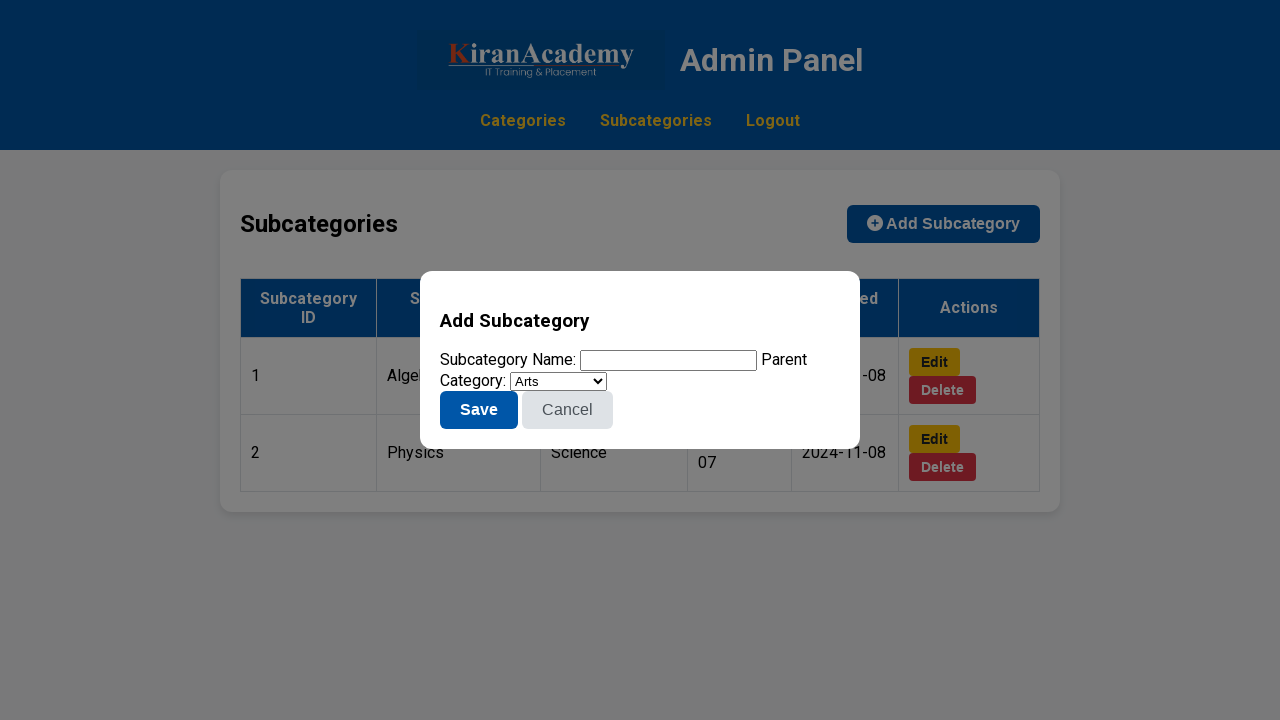

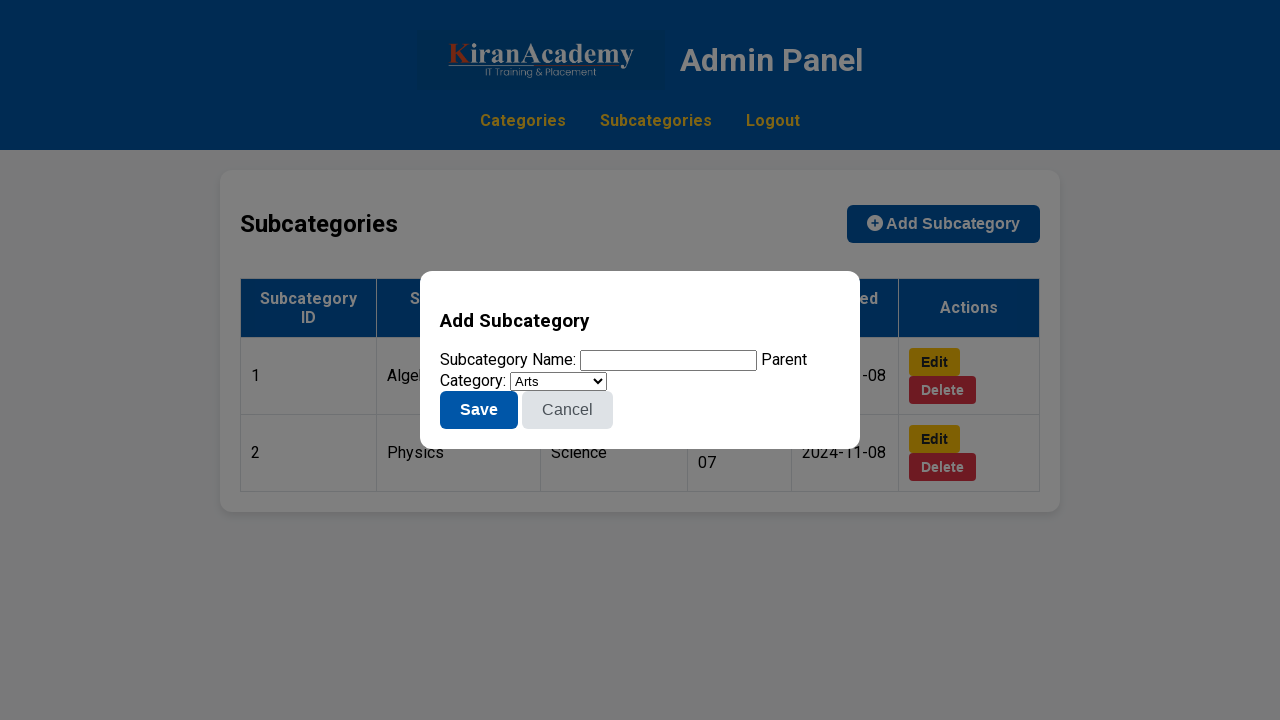